Tests the BlazeDemo flight booking flow by selecting departure and destination cities, searching for flights, and choosing a flight option

Starting URL: https://blazedemo.com/

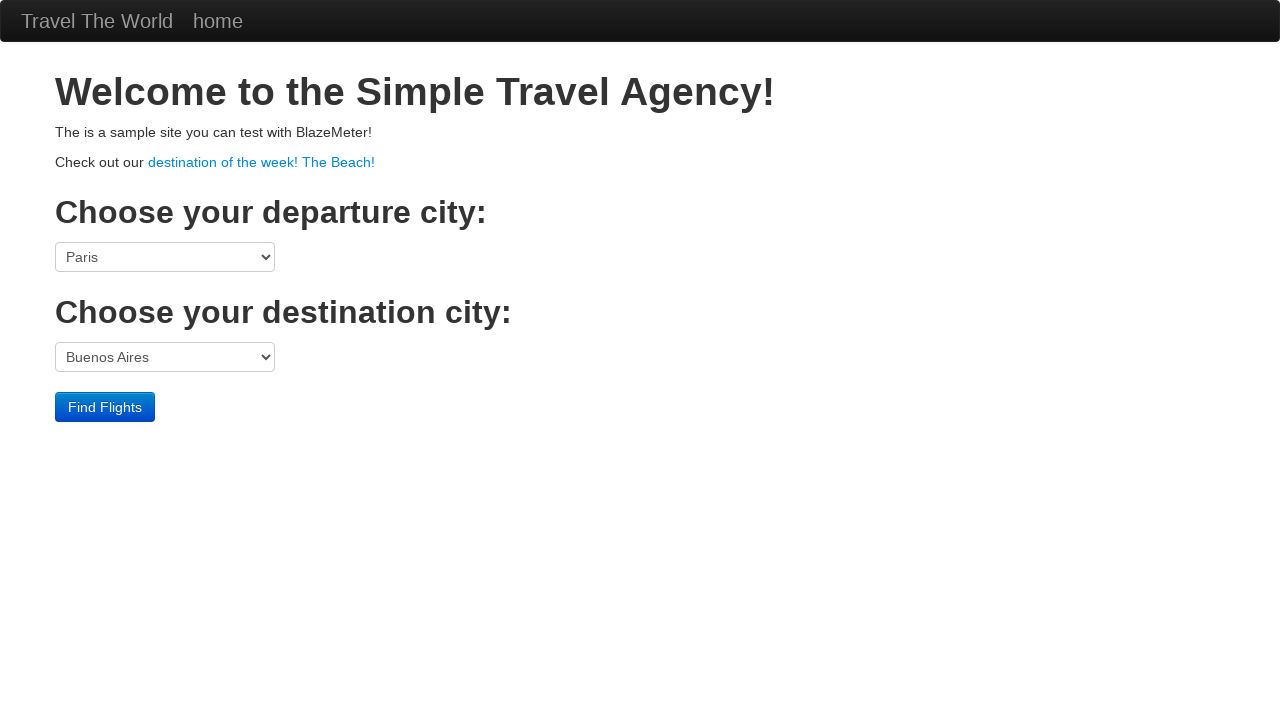

Selected Boston as departure city on select[name='fromPort']
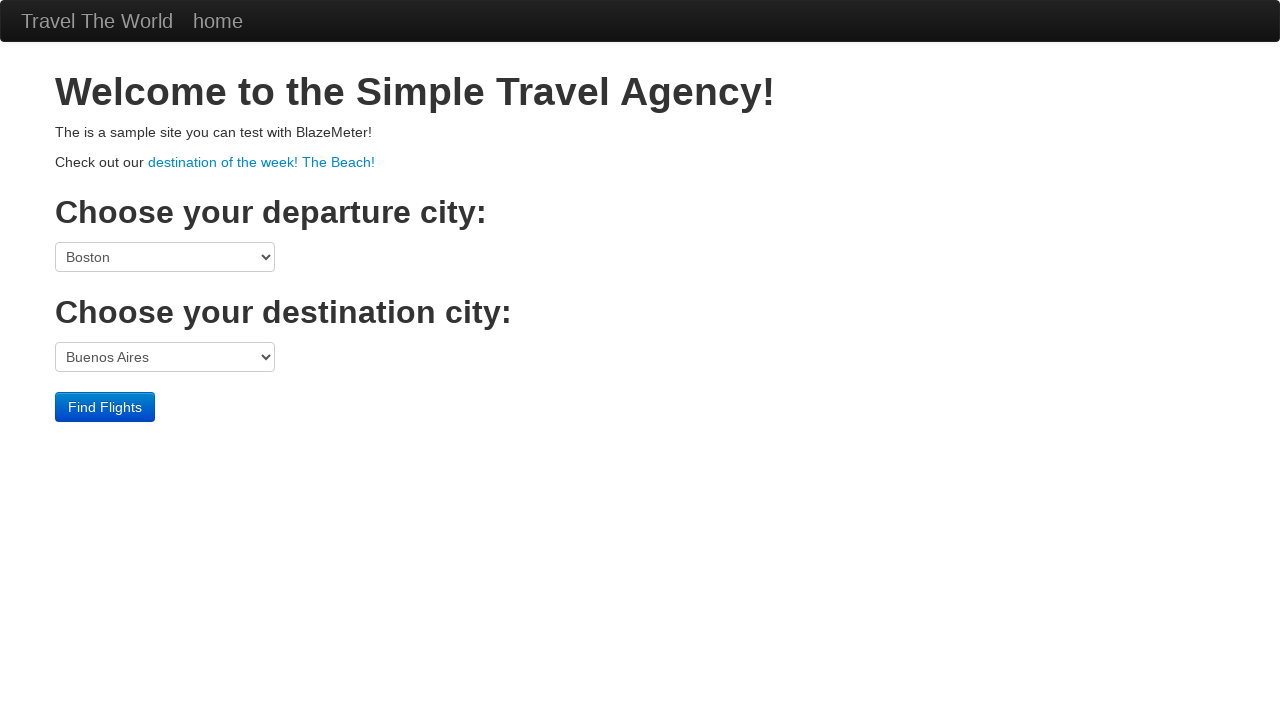

Selected London as destination city on select[name='toPort']
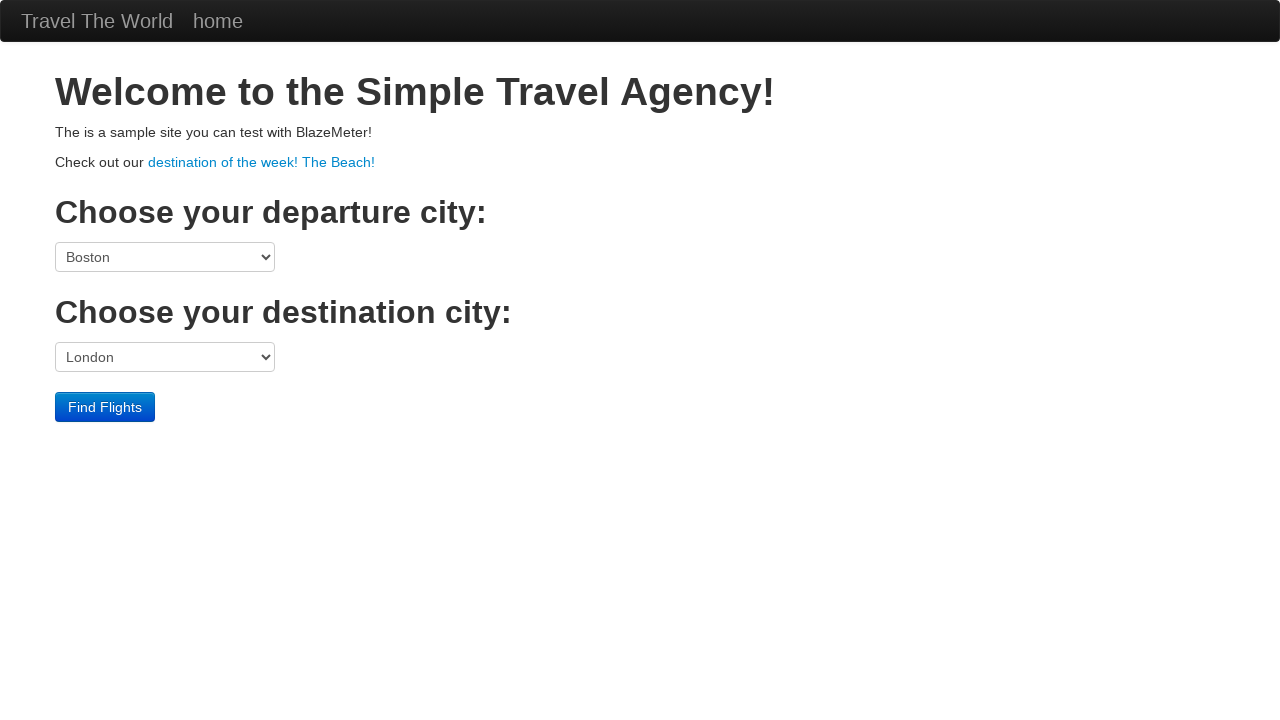

Clicked Find Flights button to search for available flights at (105, 407) on input[type='submit']
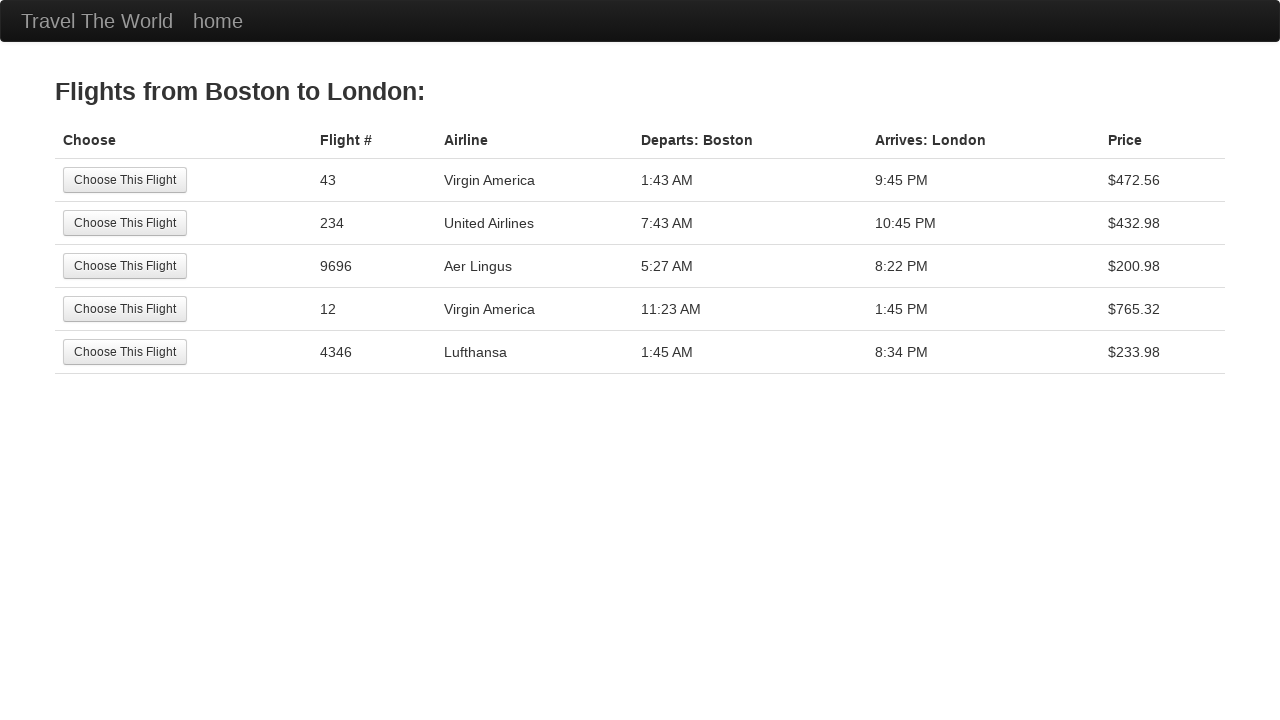

Flight options loaded on the page
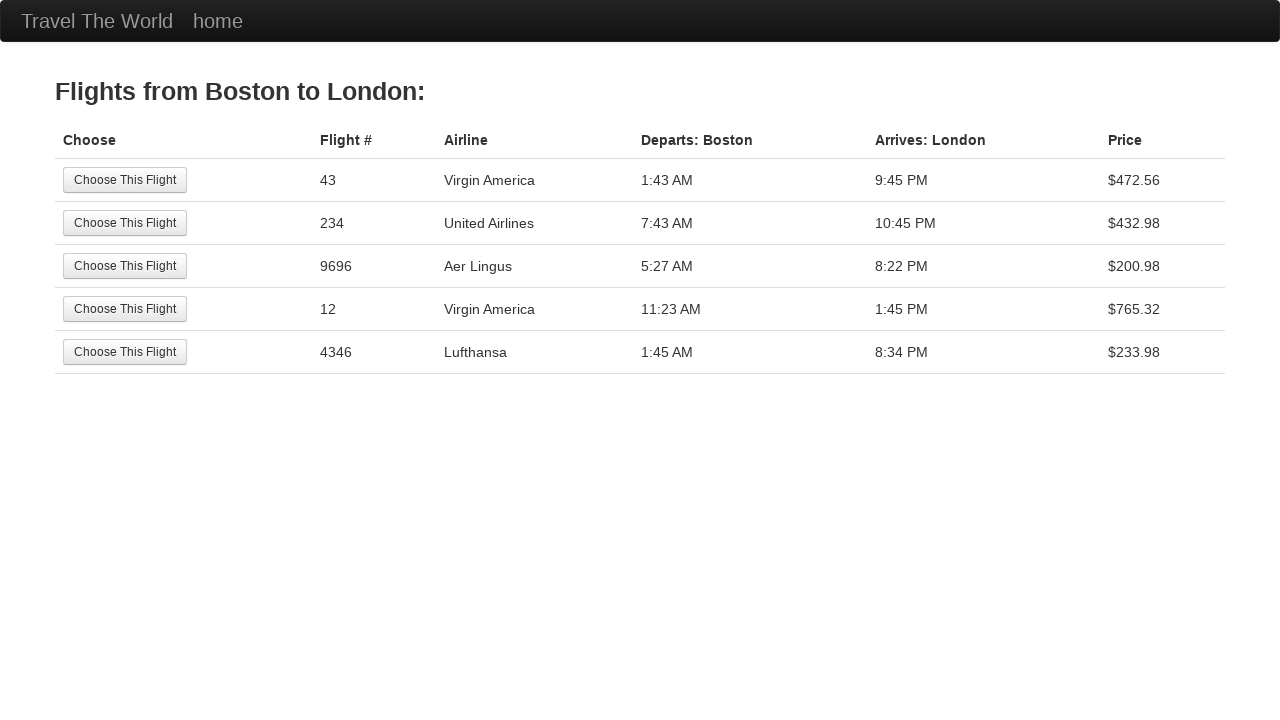

Selected the first available flight option at (125, 180) on input[value='Choose This Flight']
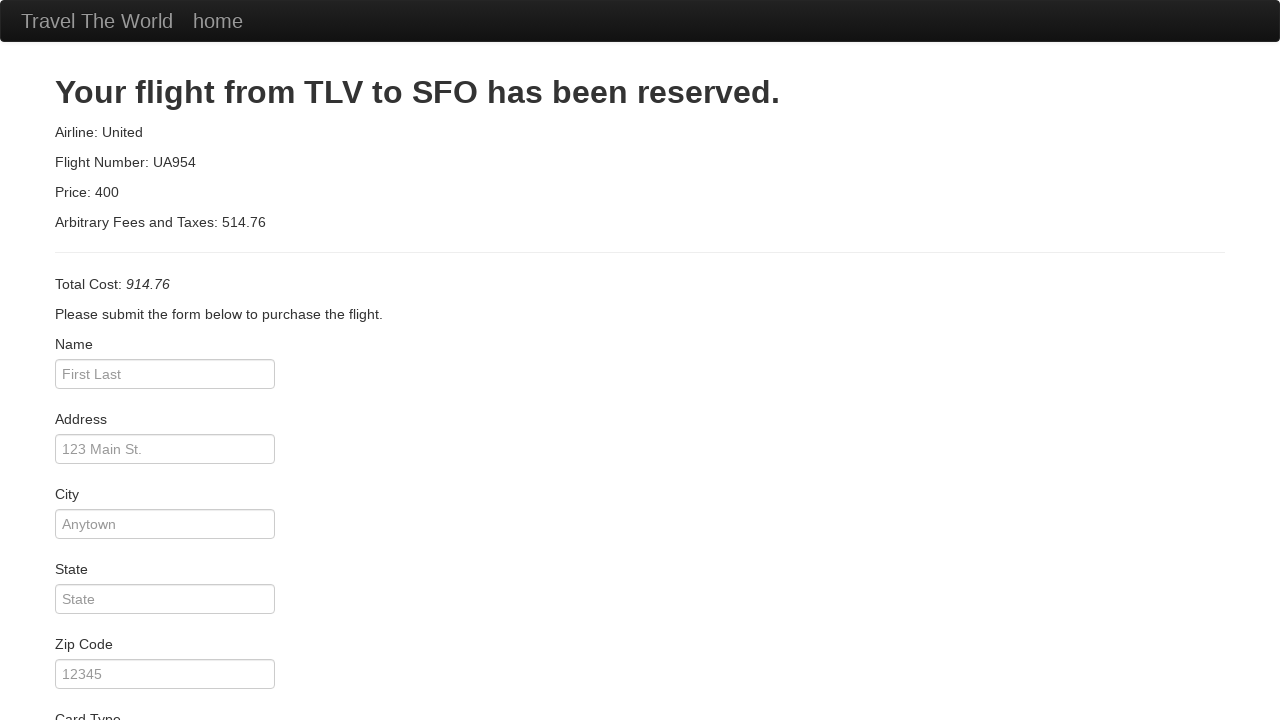

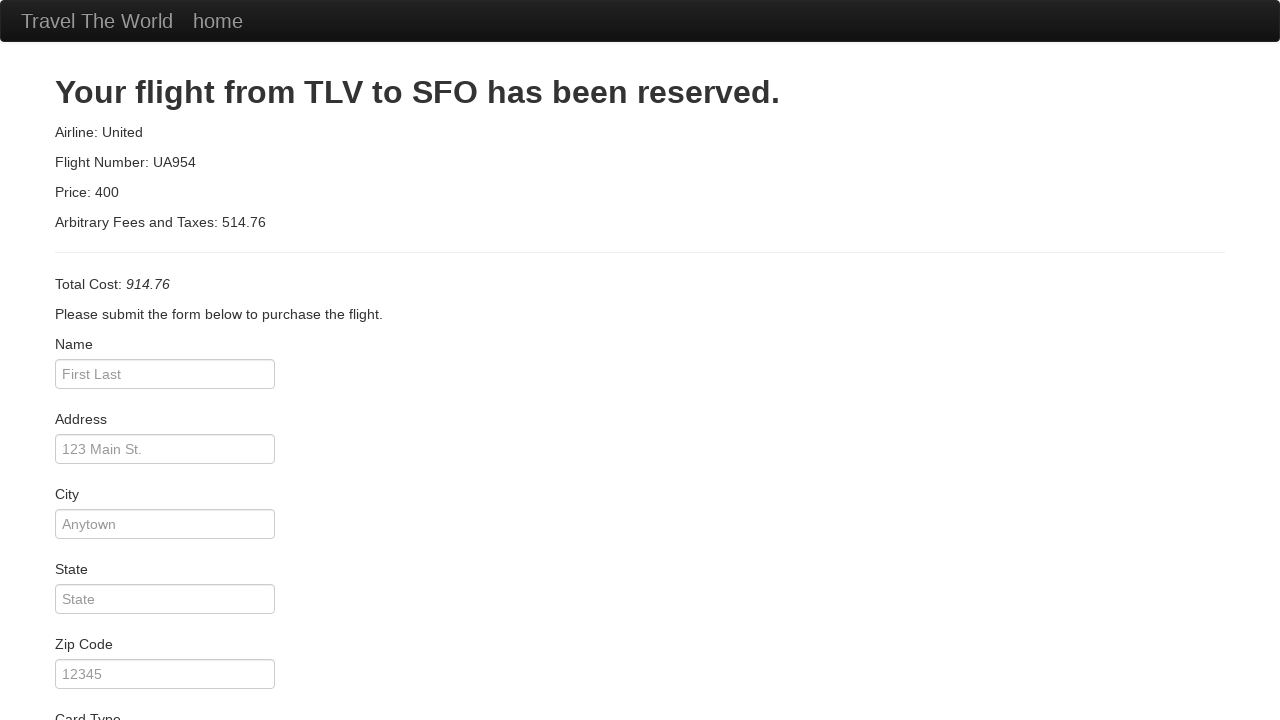